Tests filtering todos to show only active items by clicking the "Active" filter button

Starting URL: https://todomvc.com/examples/typescript-angular/#/

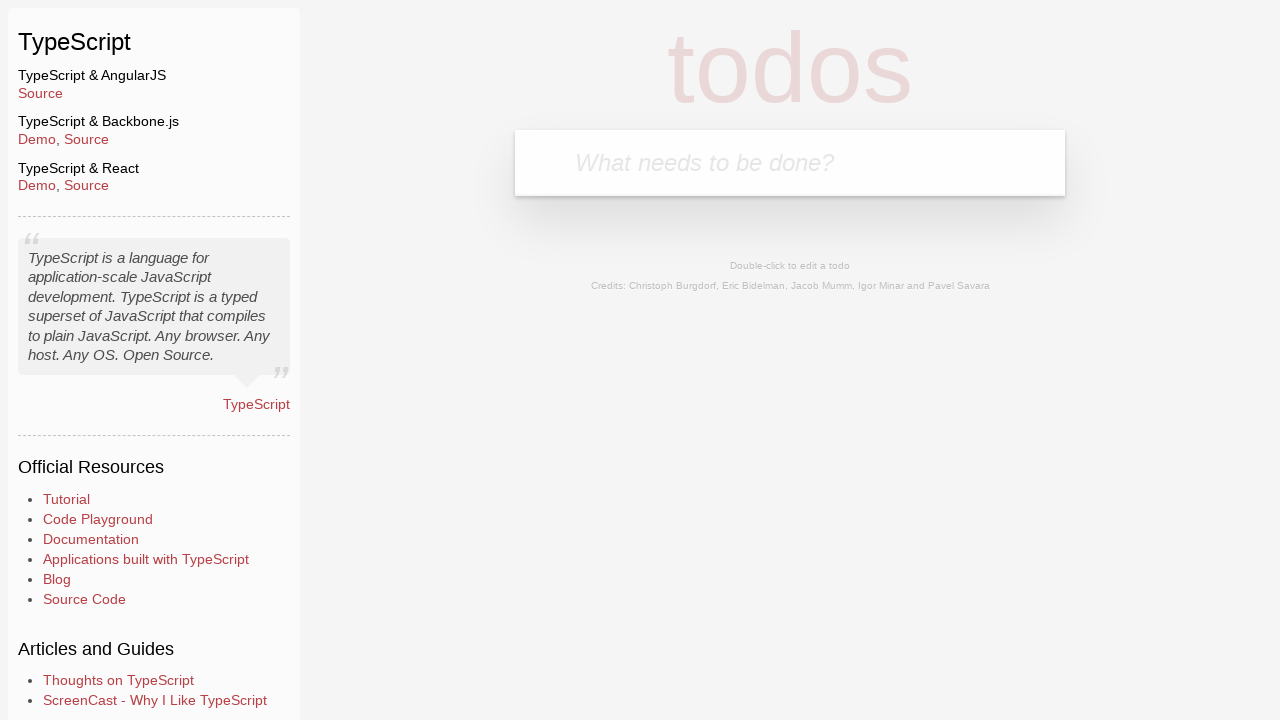

Filled new todo input with 'Example1' on .new-todo
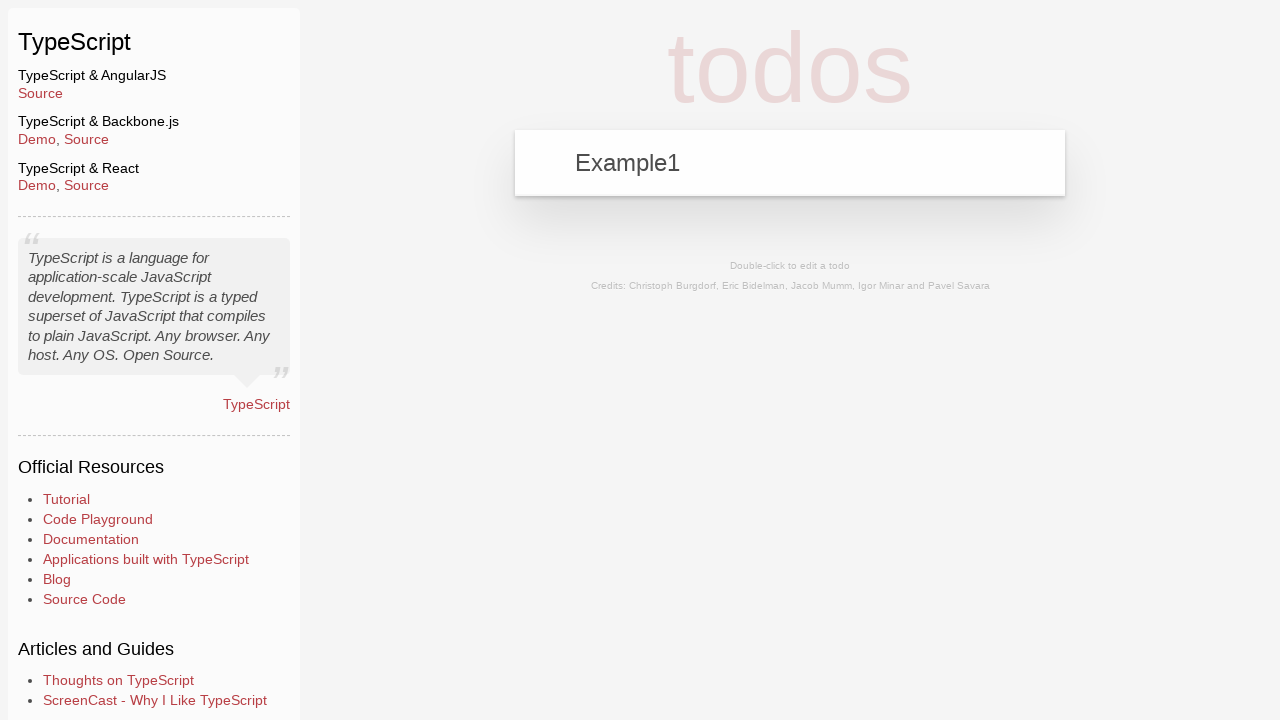

Pressed Enter to add first todo 'Example1' on .new-todo
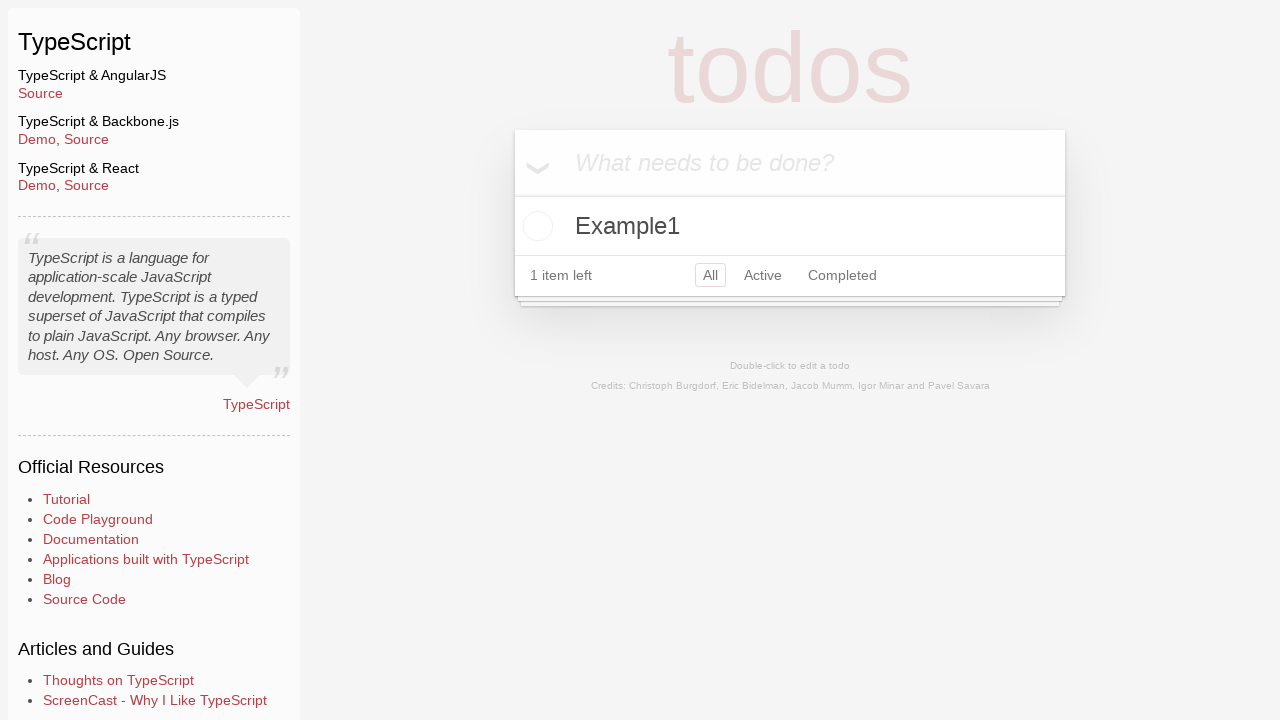

Filled new todo input with 'Example2' on .new-todo
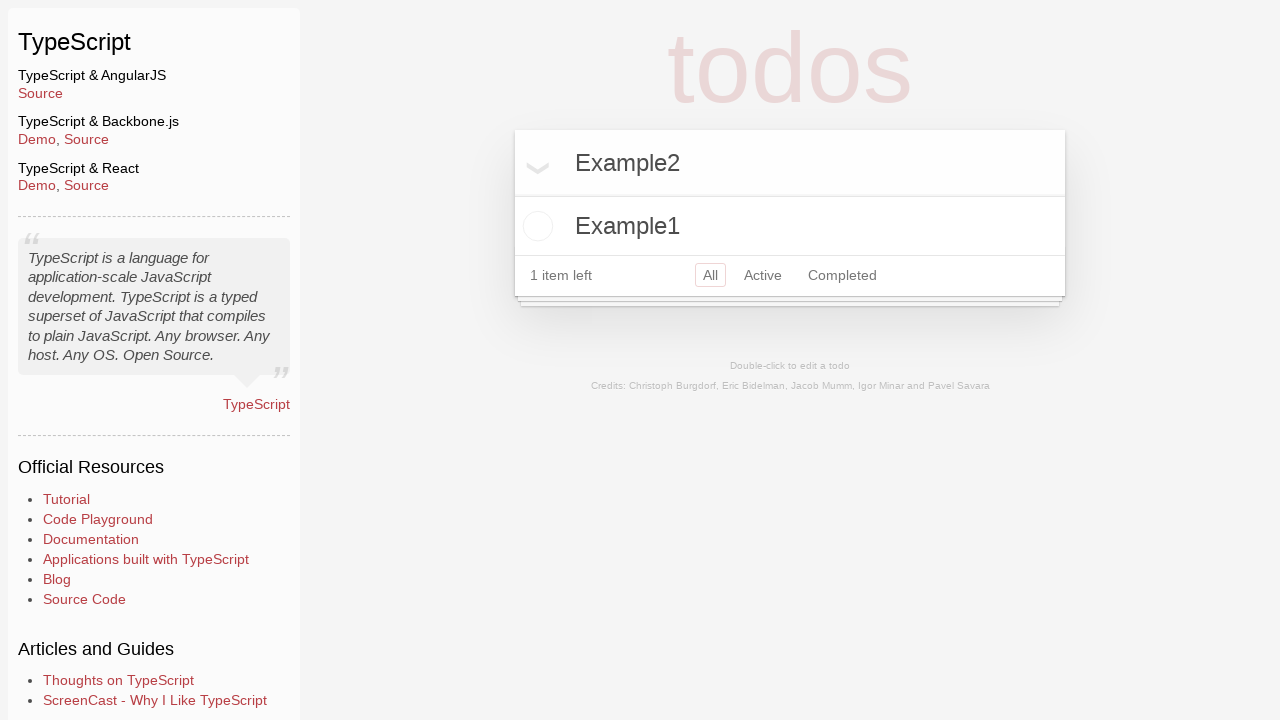

Pressed Enter to add second todo 'Example2' on .new-todo
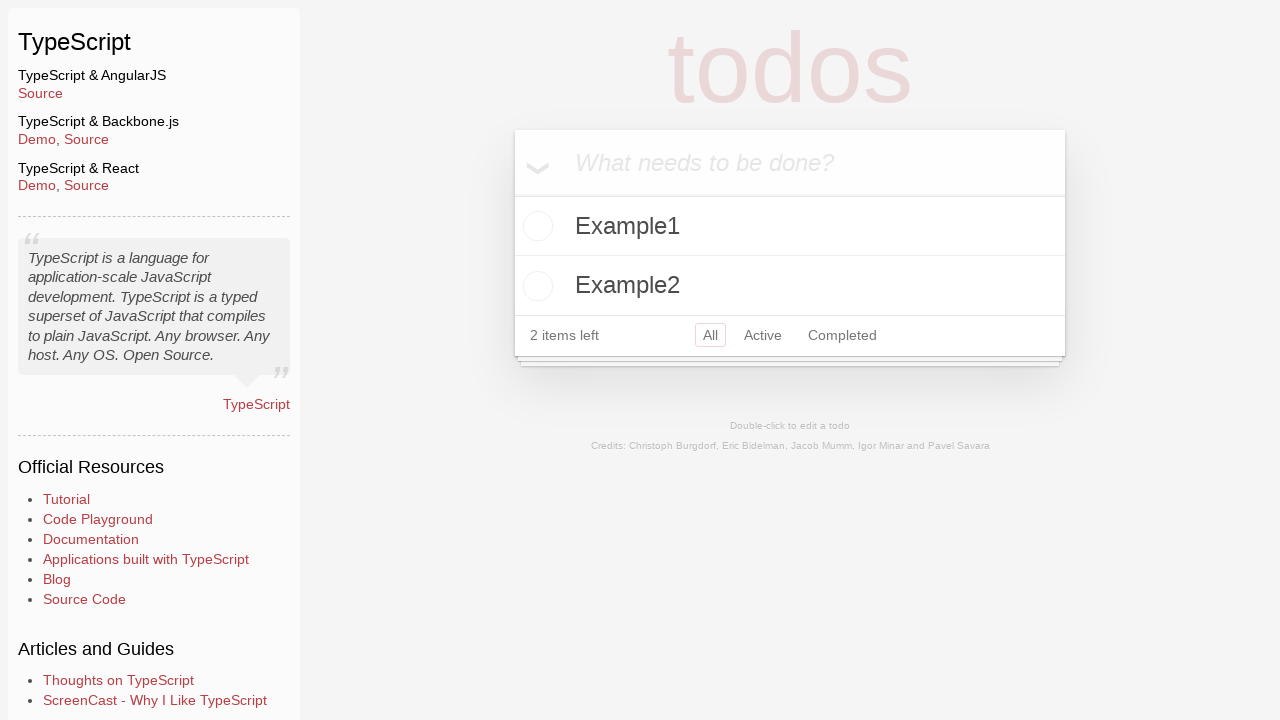

Marked 'Example2' as completed by clicking toggle checkbox at (535, 286) on text=Example2 >> xpath=.. >> input.toggle
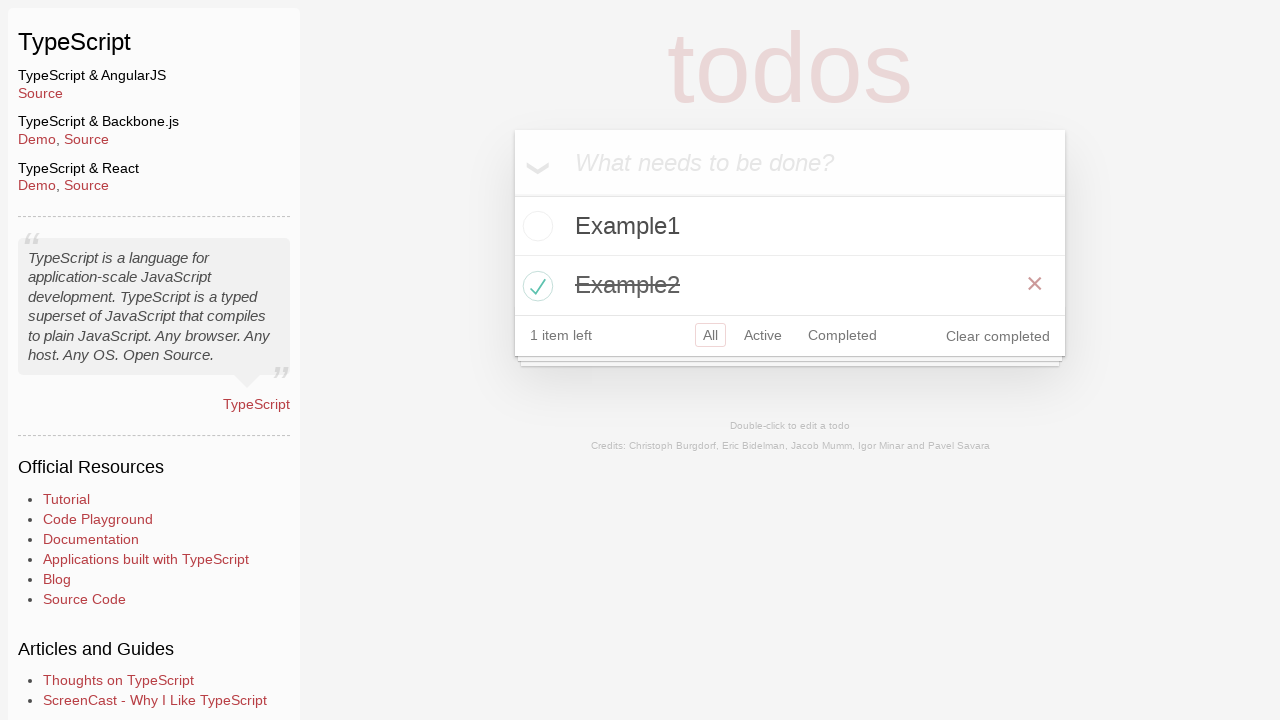

Clicked 'Active' filter button to show only active todos at (763, 335) on a:has-text('Active')
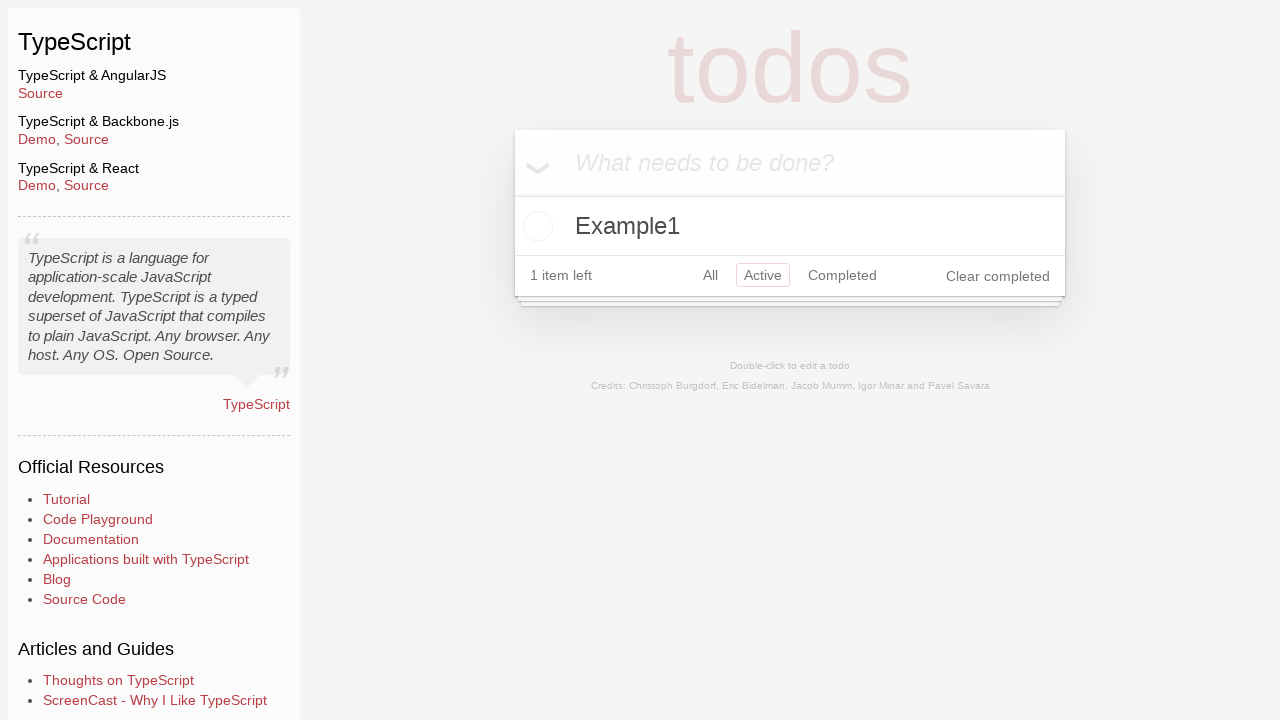

Waited for filtered todo list to load, displaying only active items
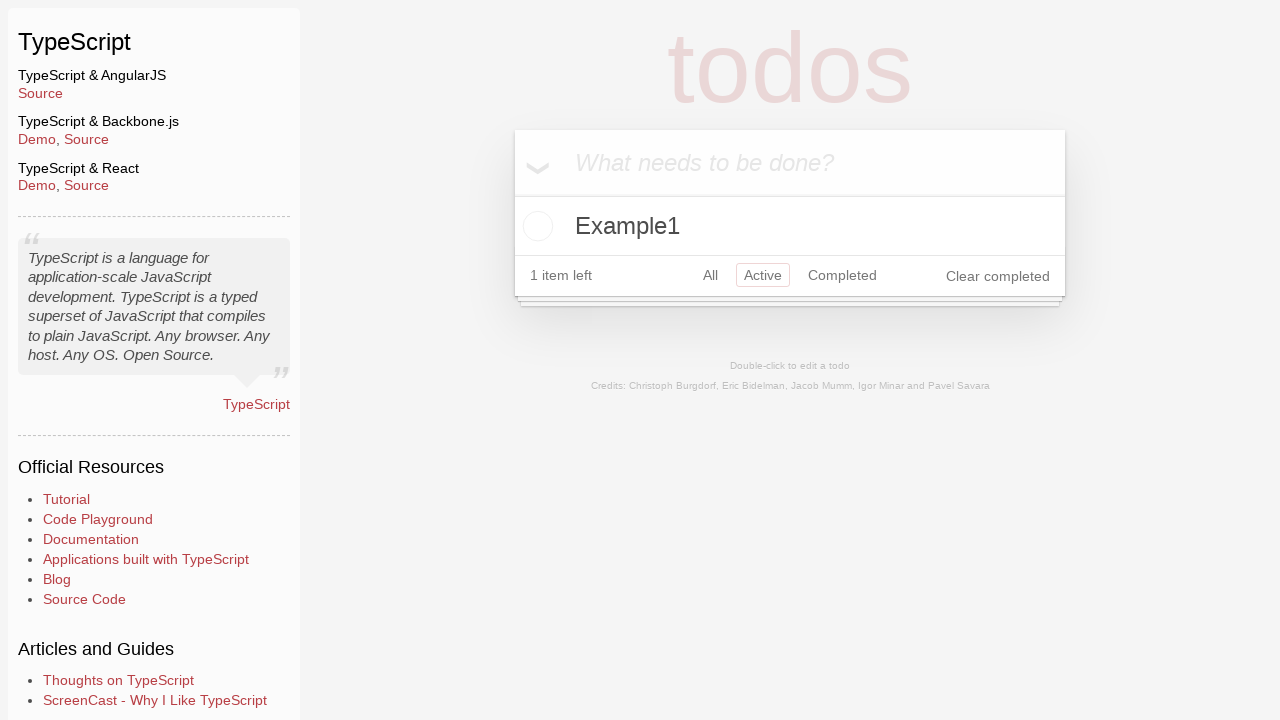

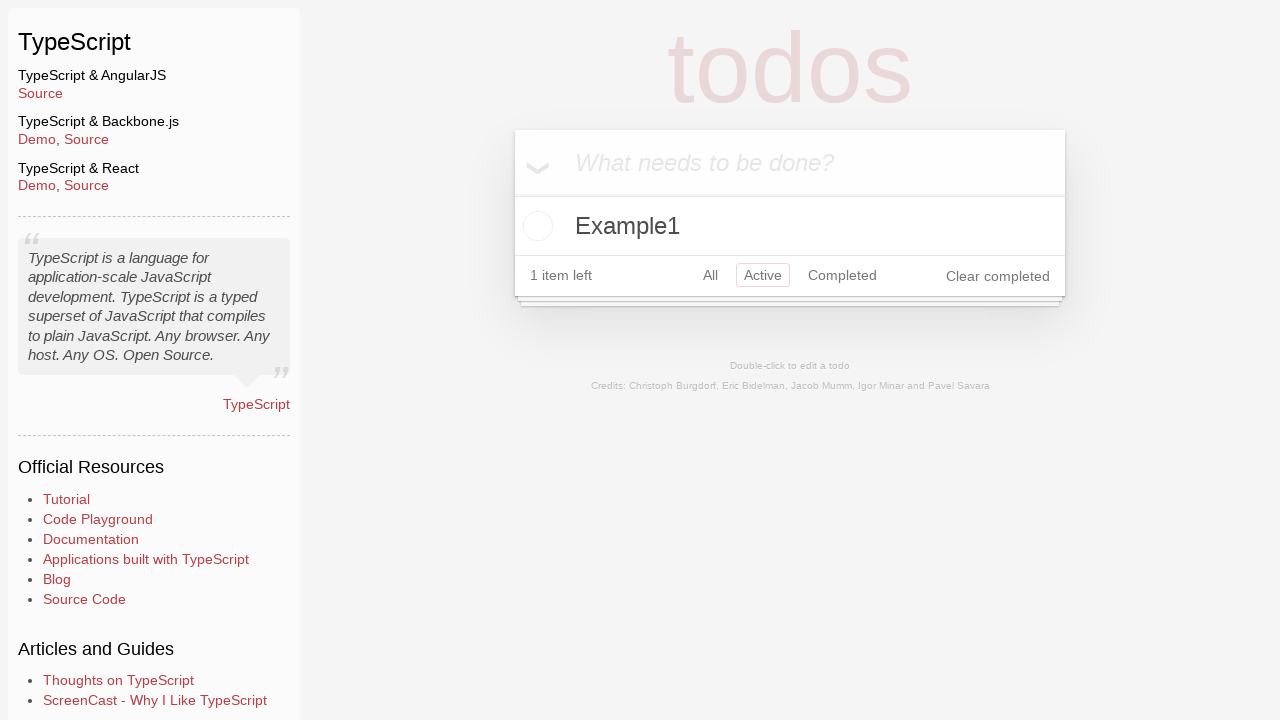